Tests iframe presence on the page by scrolling to the courses iframe element.

Starting URL: https://rahulshettyacademy.com/AutomationPractice

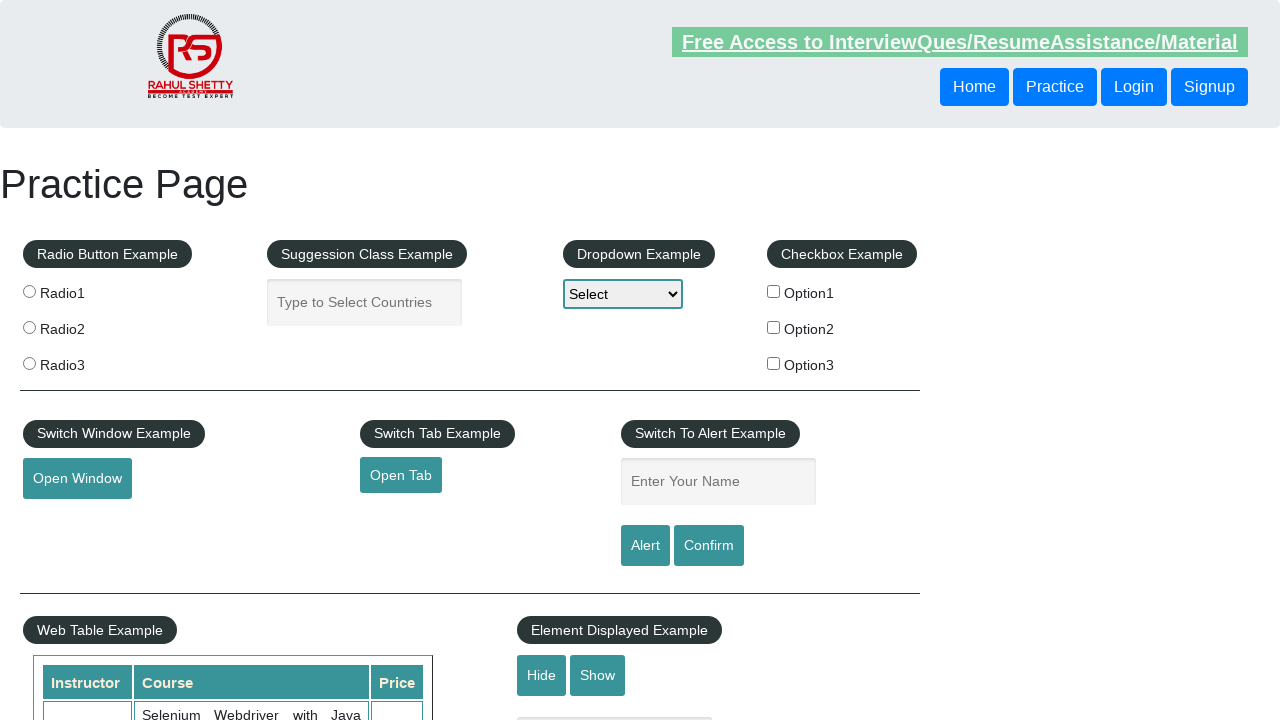

Waited for courses iframe element to be present on the page
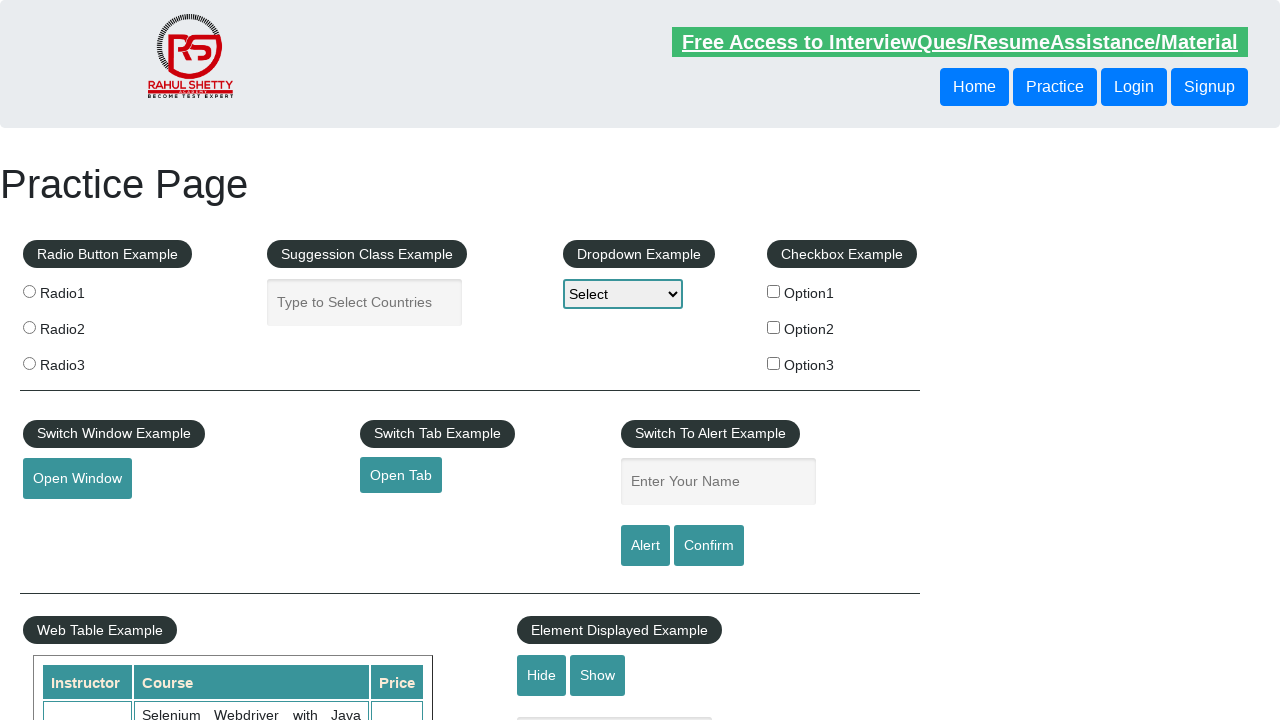

Scrolled courses iframe element into view
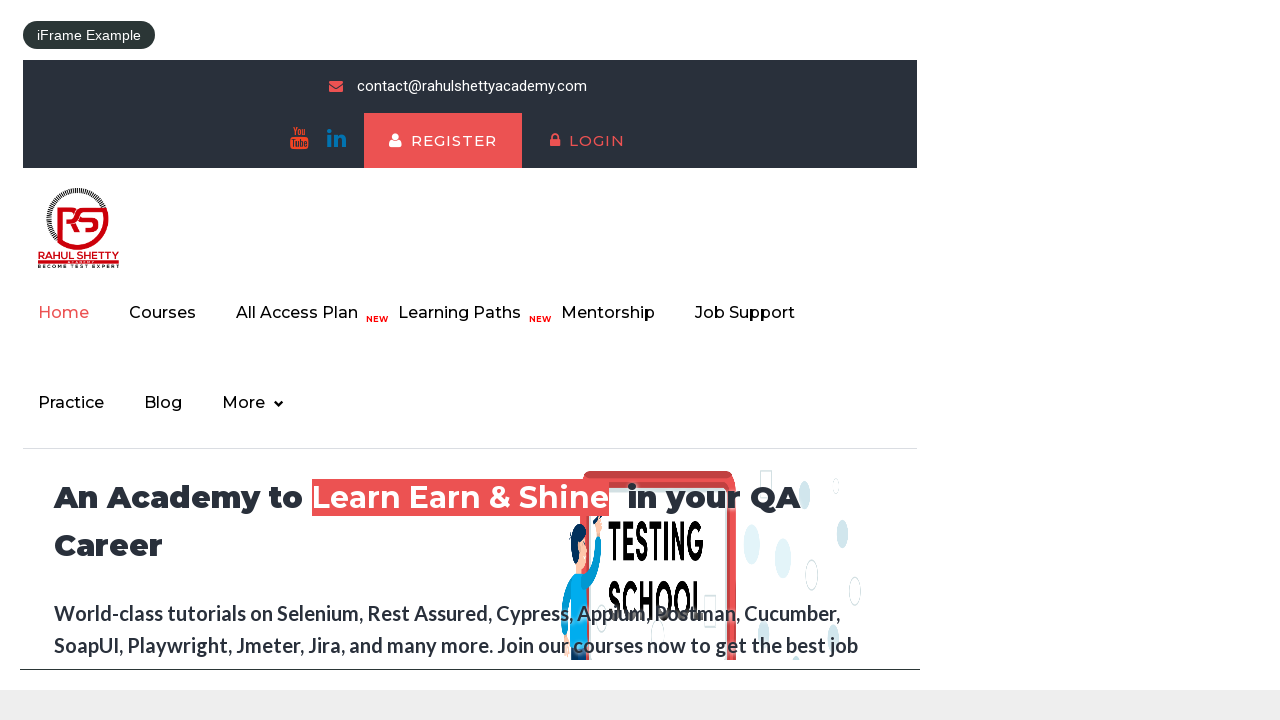

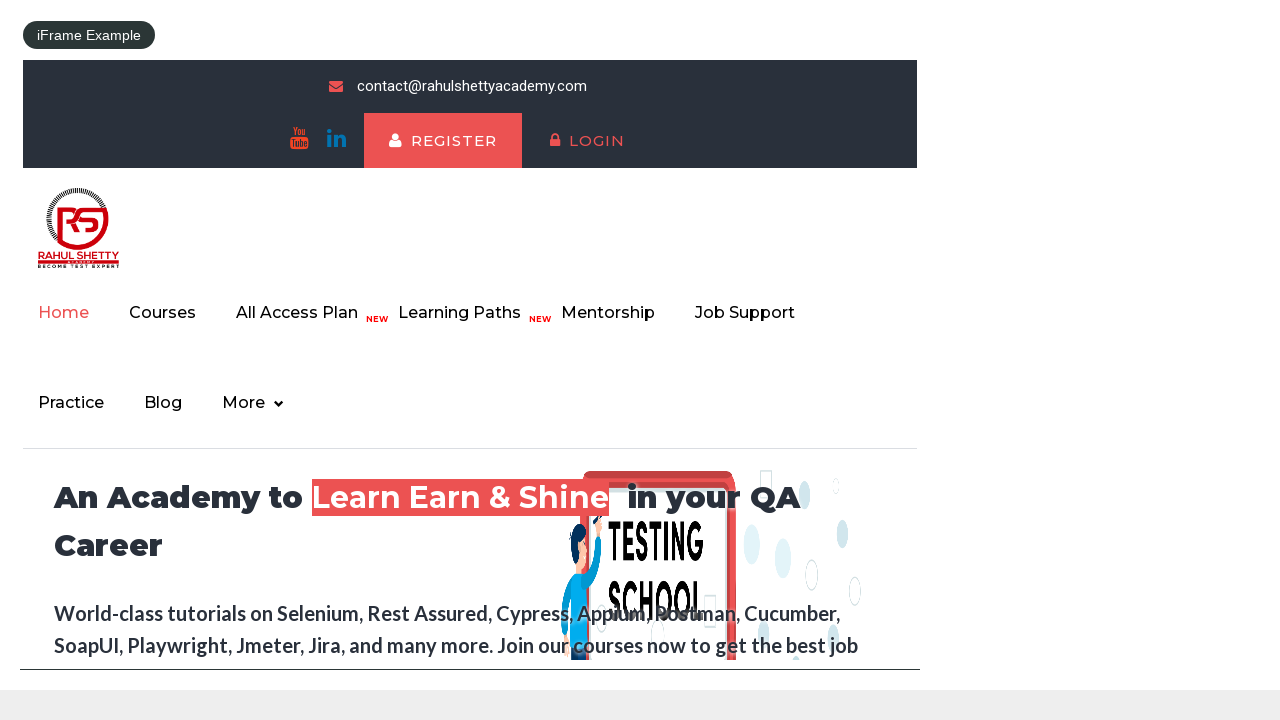